Tests a registration form by filling in first name, last name, and email fields, then submitting and verifying the success message

Starting URL: http://suninjuly.github.io/registration1.html

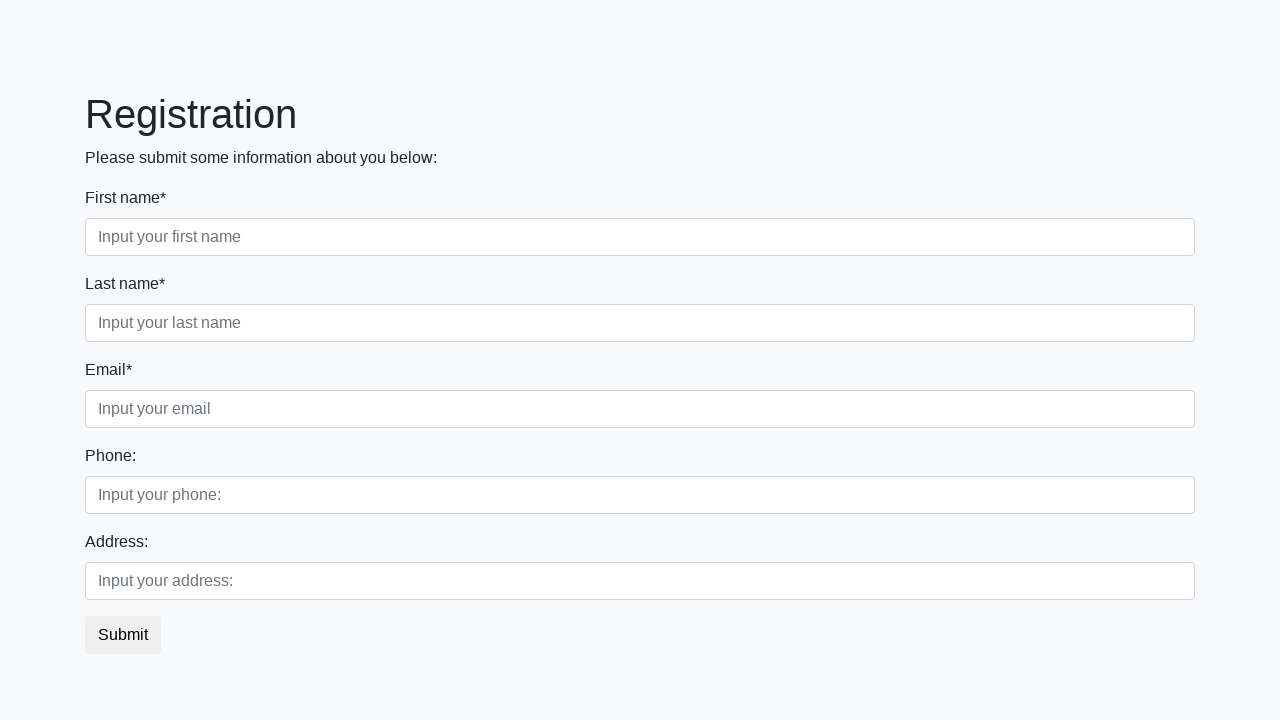

Navigated to registration form page
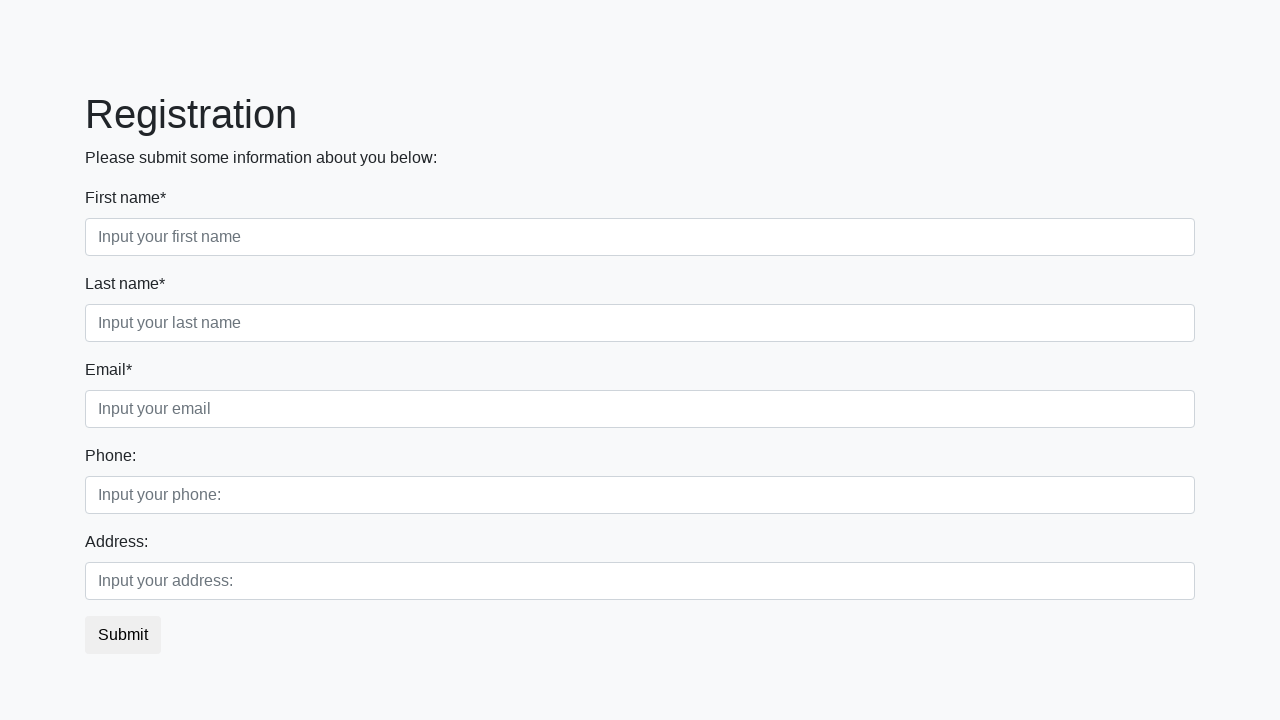

Filled in first name field with 'John' on //div/input[@placeholder='Input your first name']
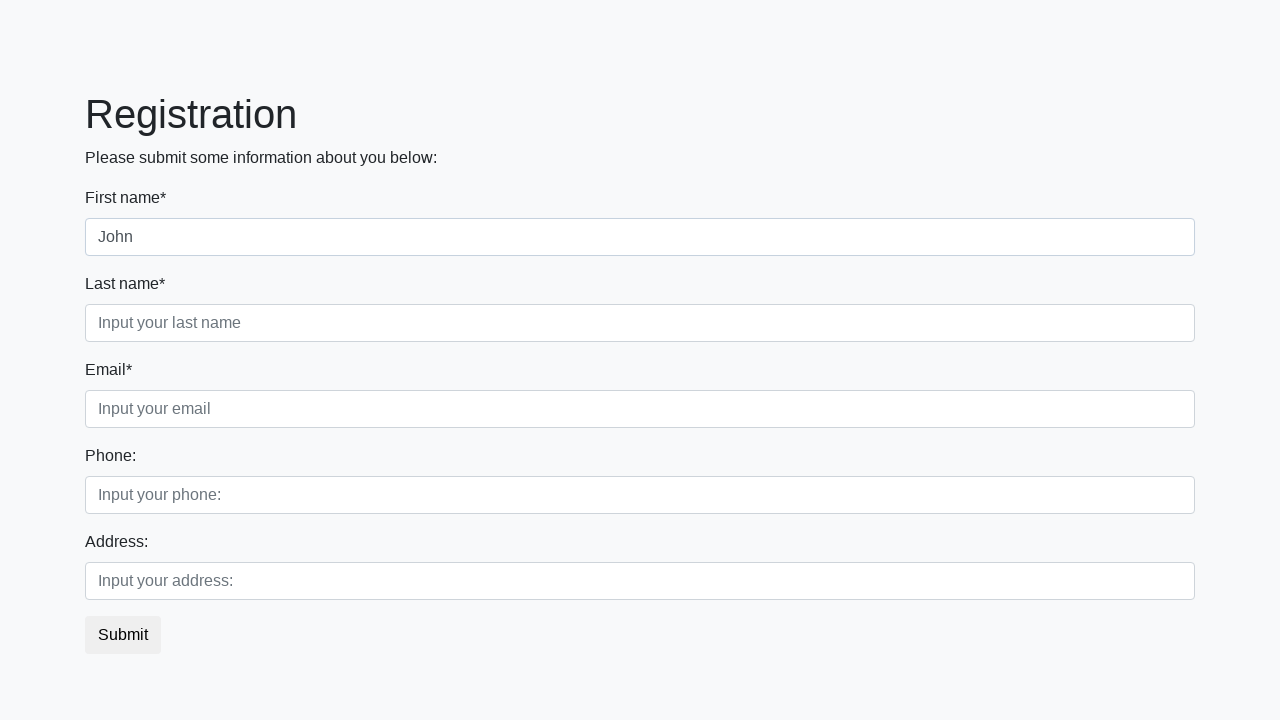

Filled in last name field with 'Gold' on //div/input[@placeholder='Input your last name']
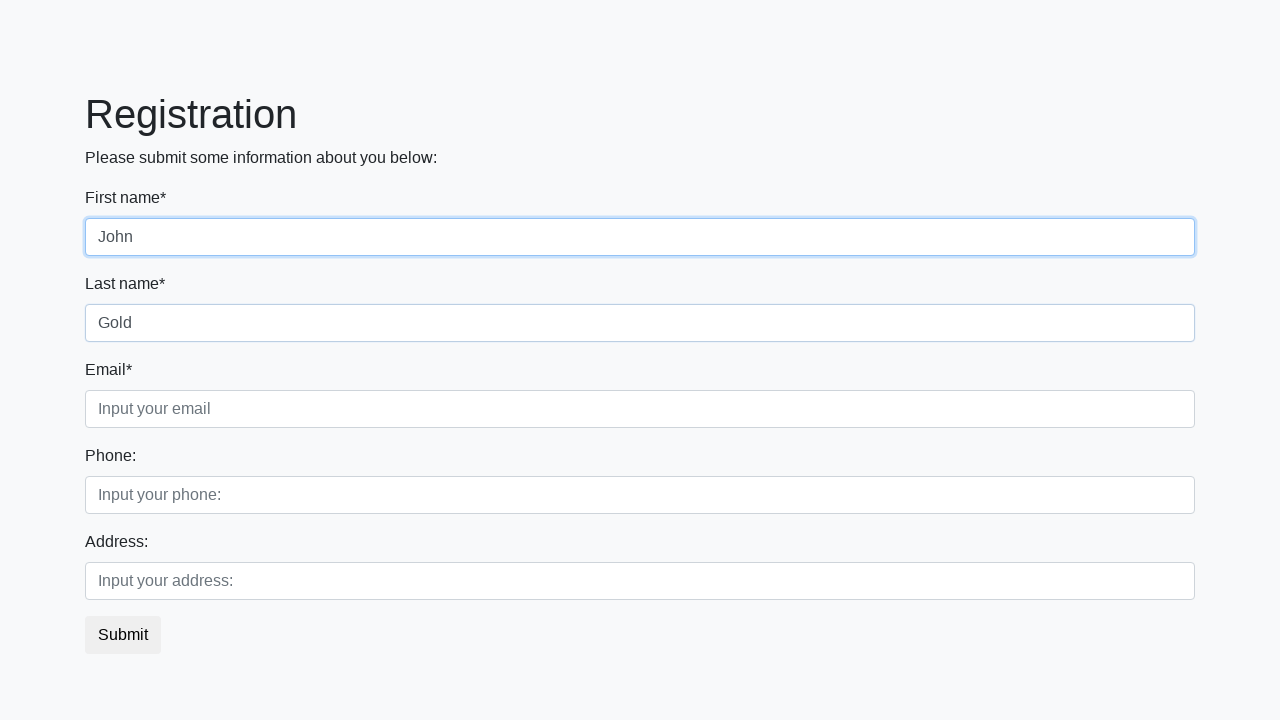

Filled in email field with 'John.Gold@test.com' on //div/input[@placeholder='Input your email']
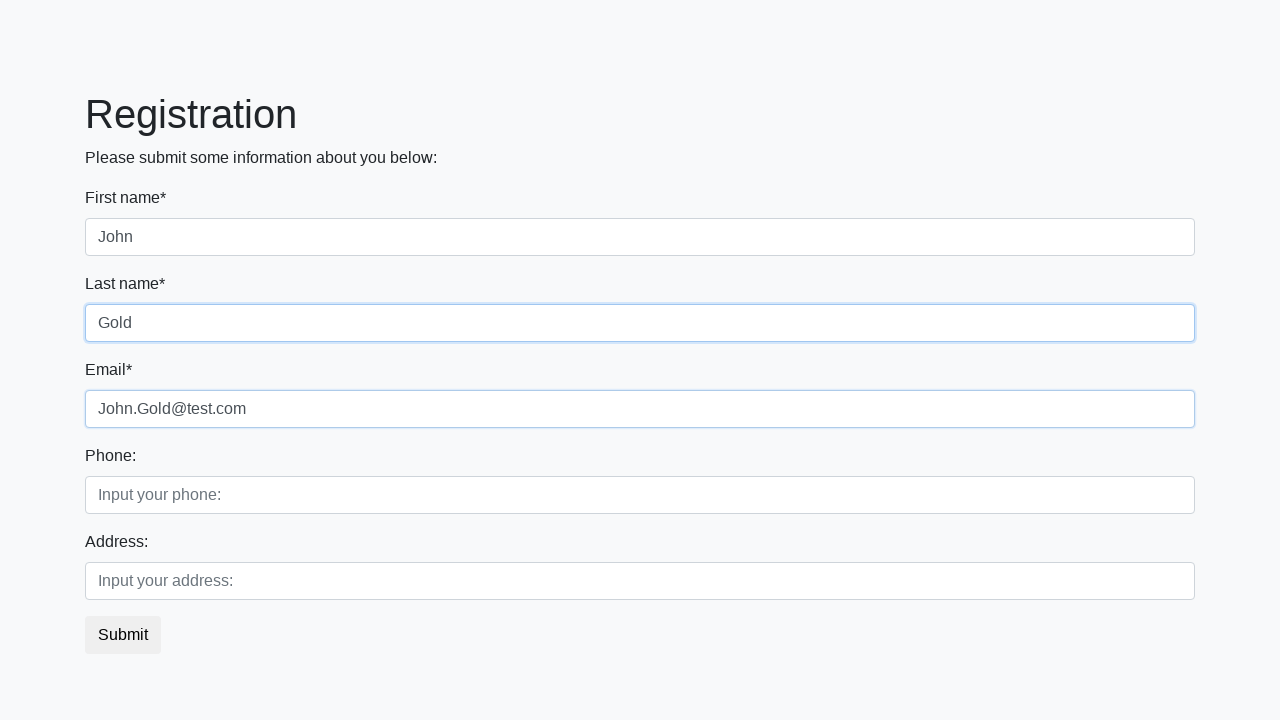

Clicked submit button to register at (123, 635) on button.btn
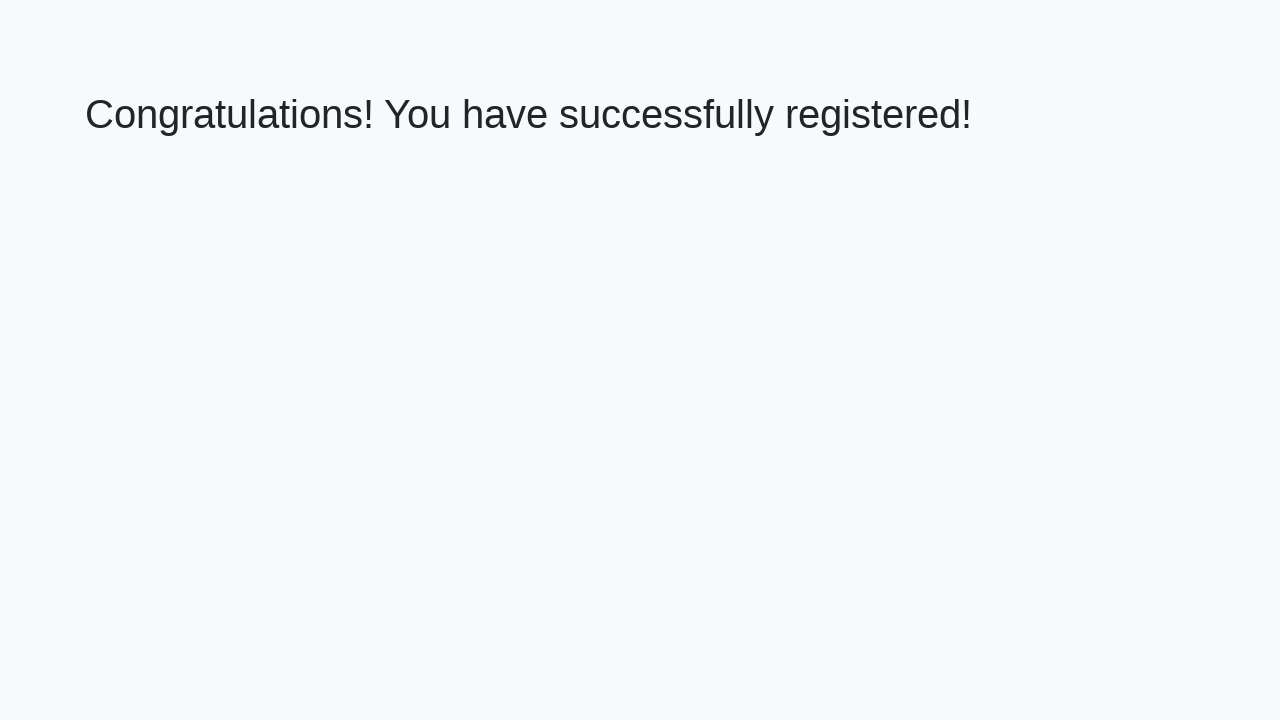

Success message appeared on page
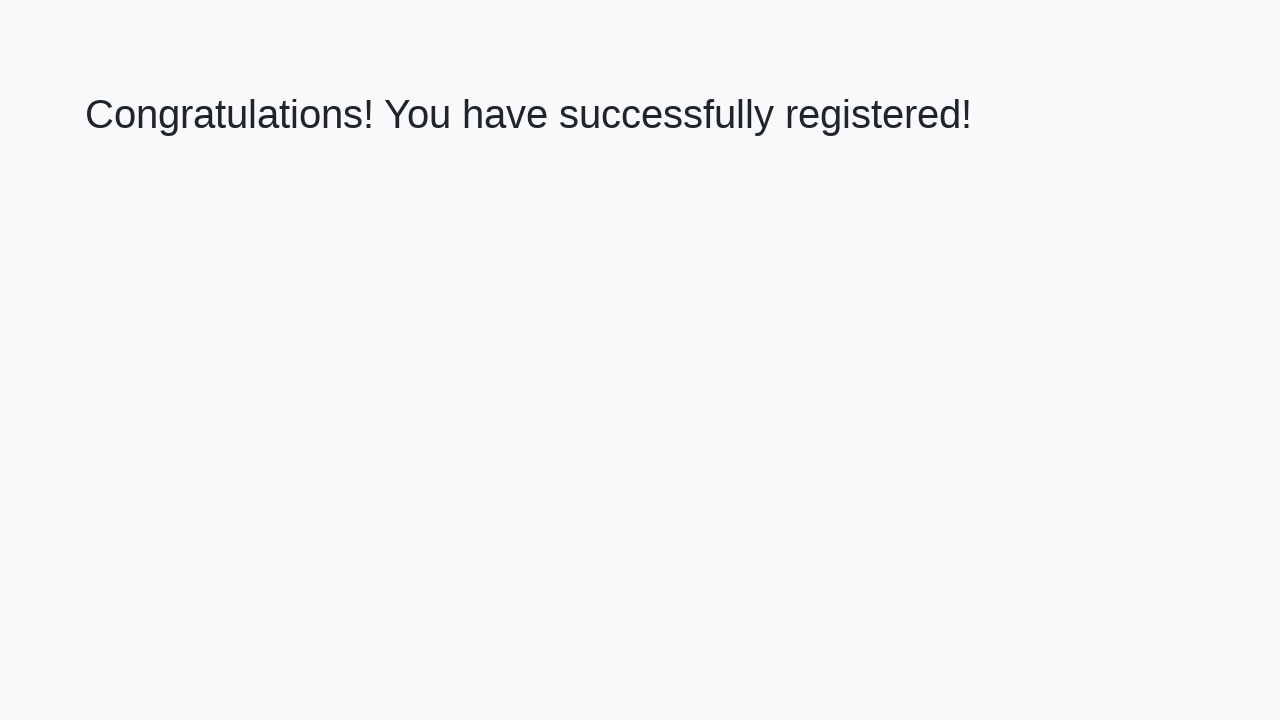

Retrieved success message: 'Congratulations! You have successfully registered!'
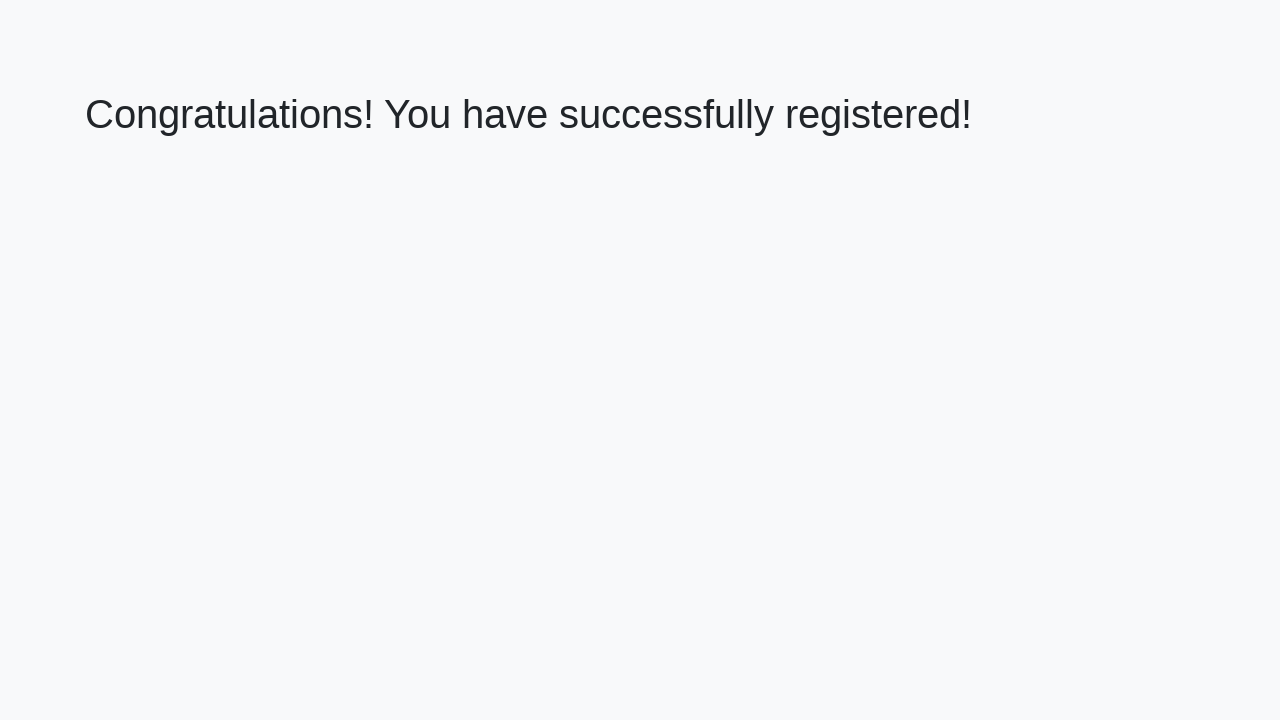

Verified success message text is correct
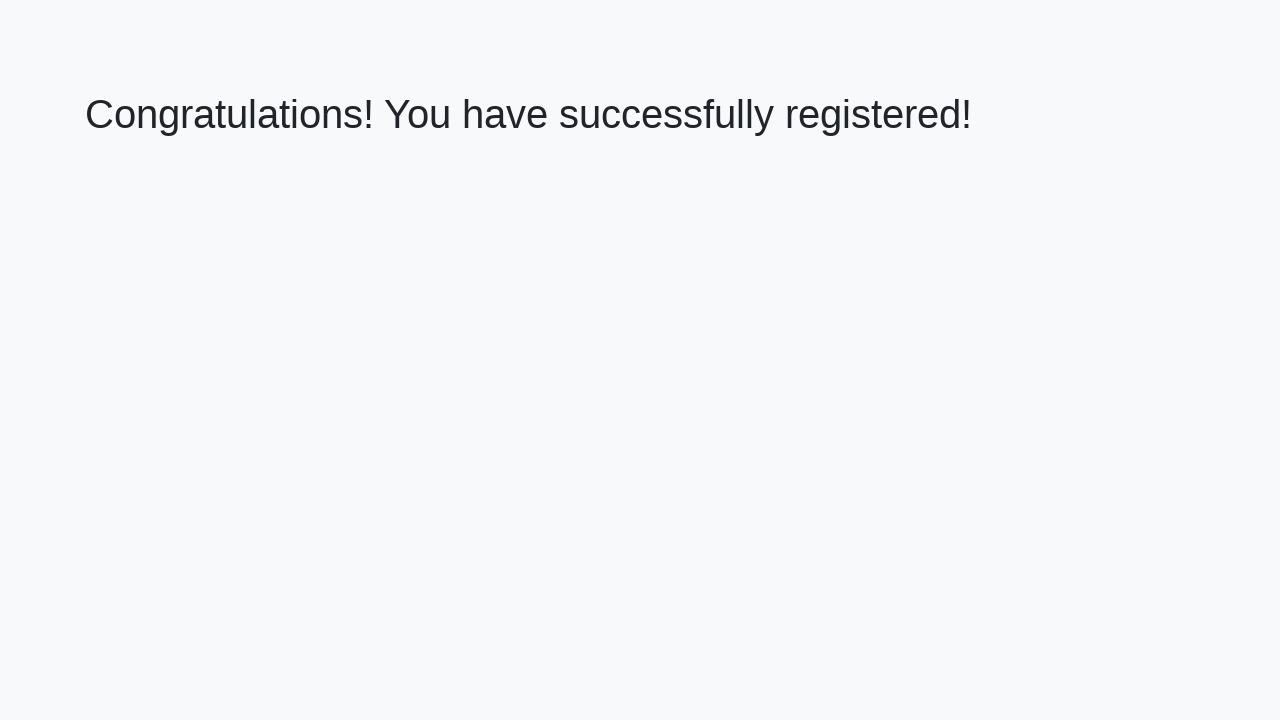

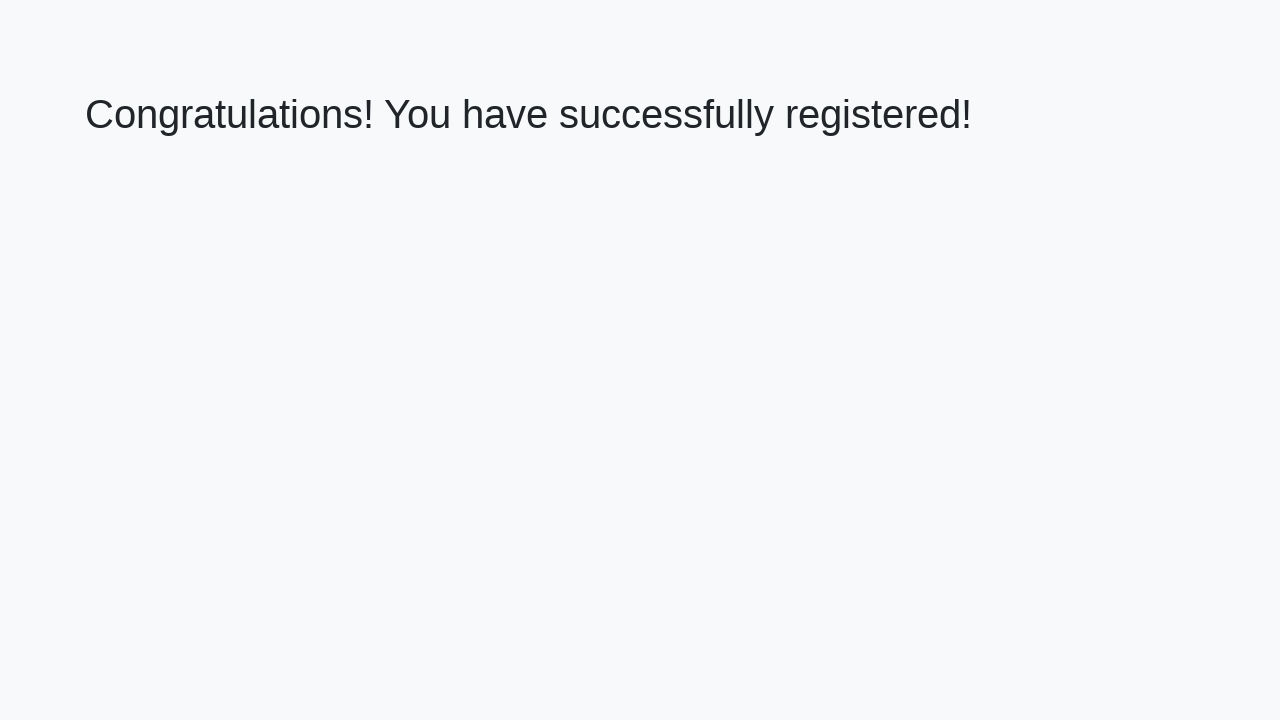